Tests JavaScript alert handling by clicking a button that triggers an alert and then accepting the alert dialog

Starting URL: https://the-internet.herokuapp.com/javascript_alerts

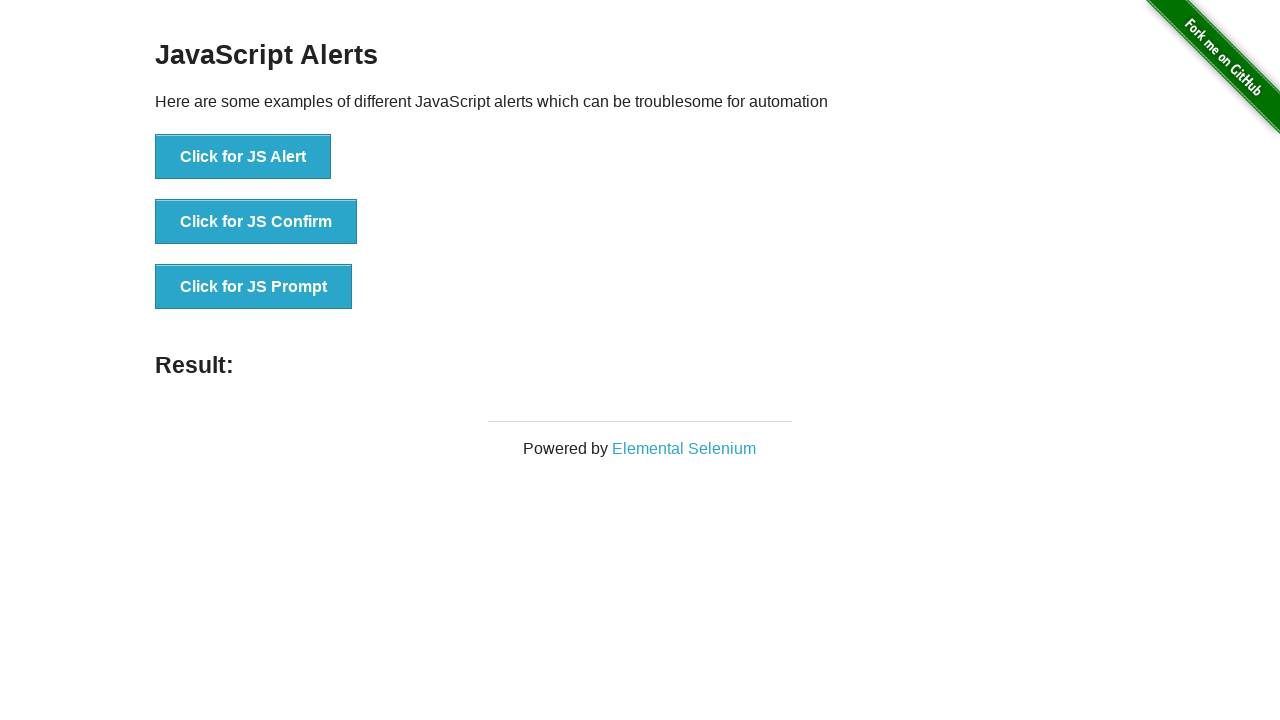

Clicked button to trigger JavaScript alert at (243, 157) on xpath=//button[text()='Click for JS Alert']
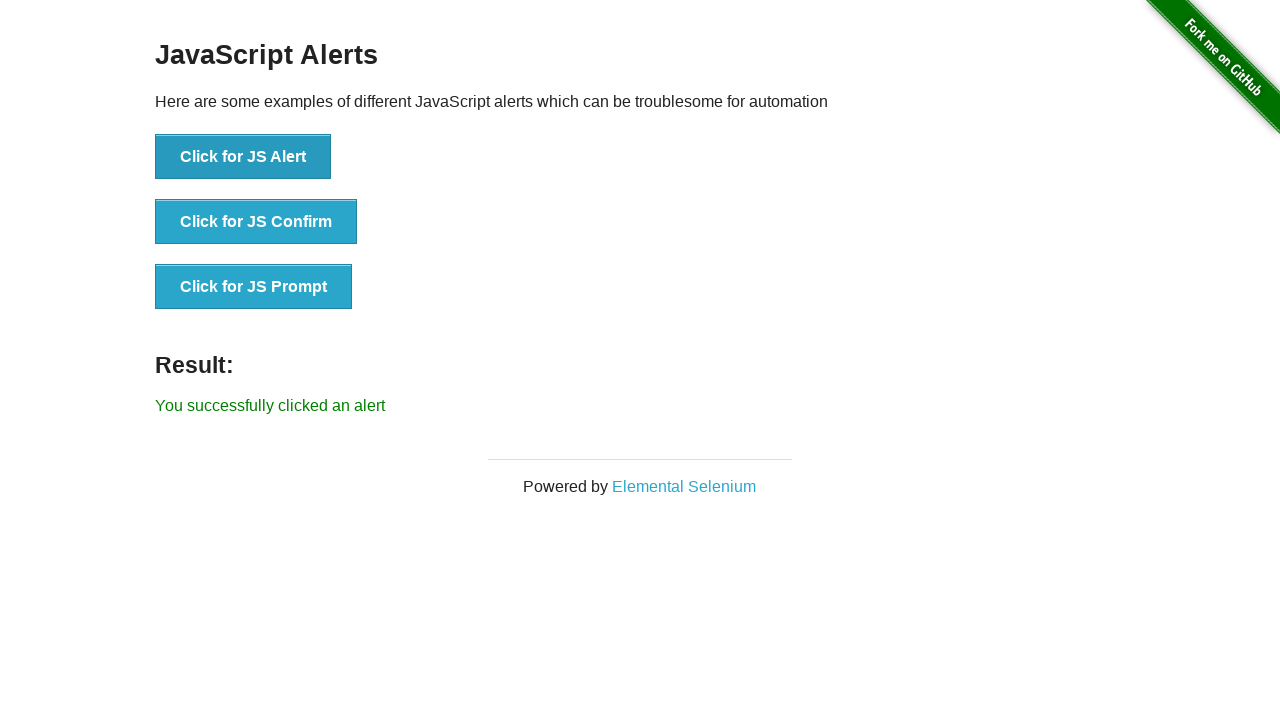

Set up dialog handler to accept alerts
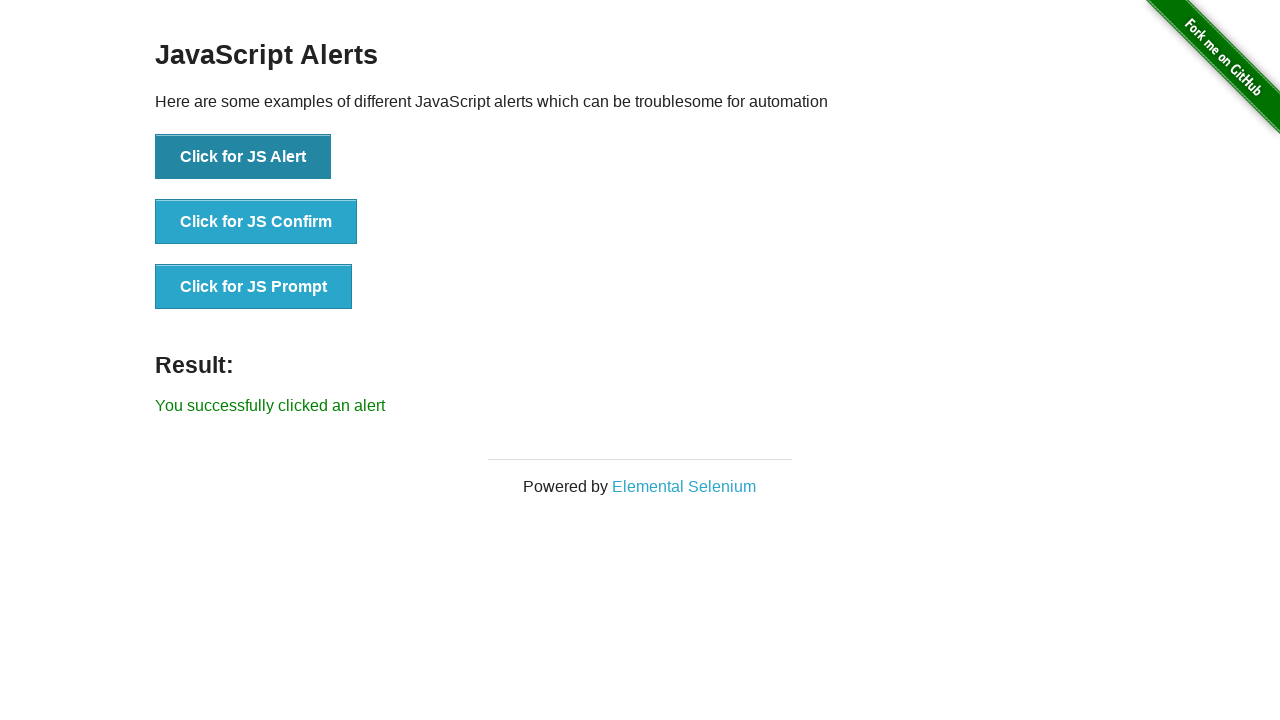

Configured dialog handler function to print and accept alerts
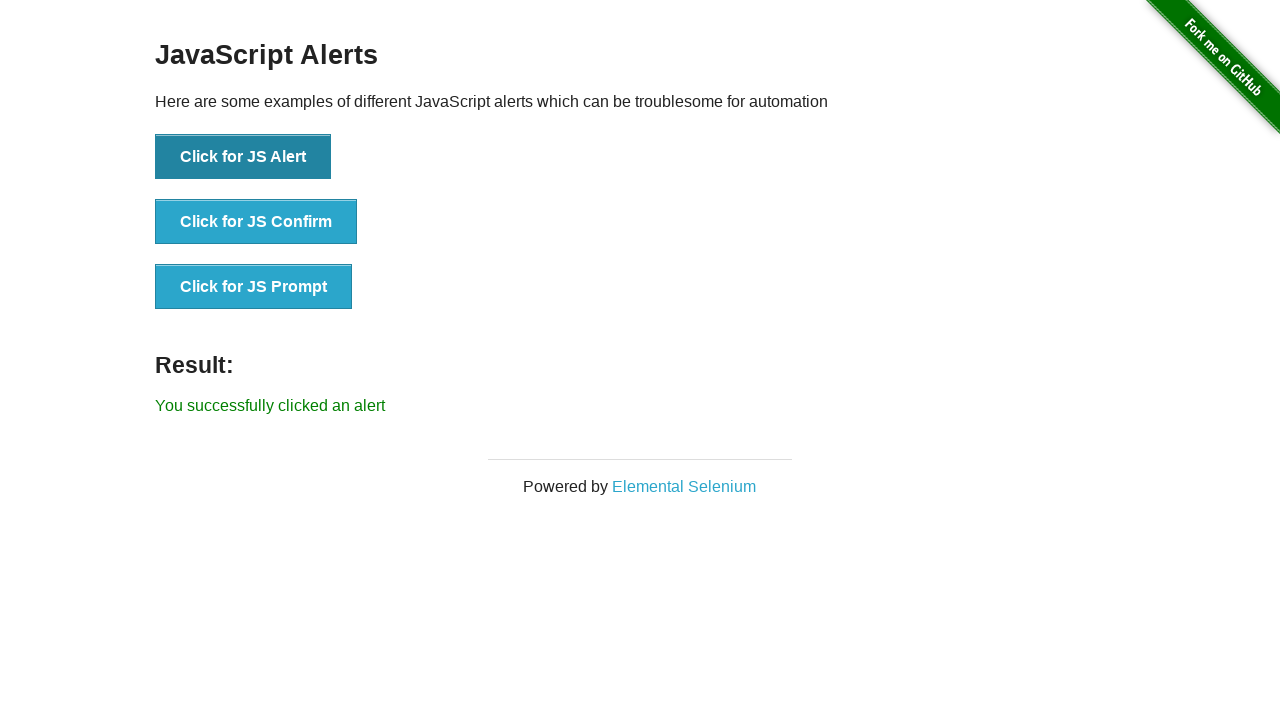

Clicked button to trigger JavaScript alert with handler active at (243, 157) on xpath=//button[text()='Click for JS Alert']
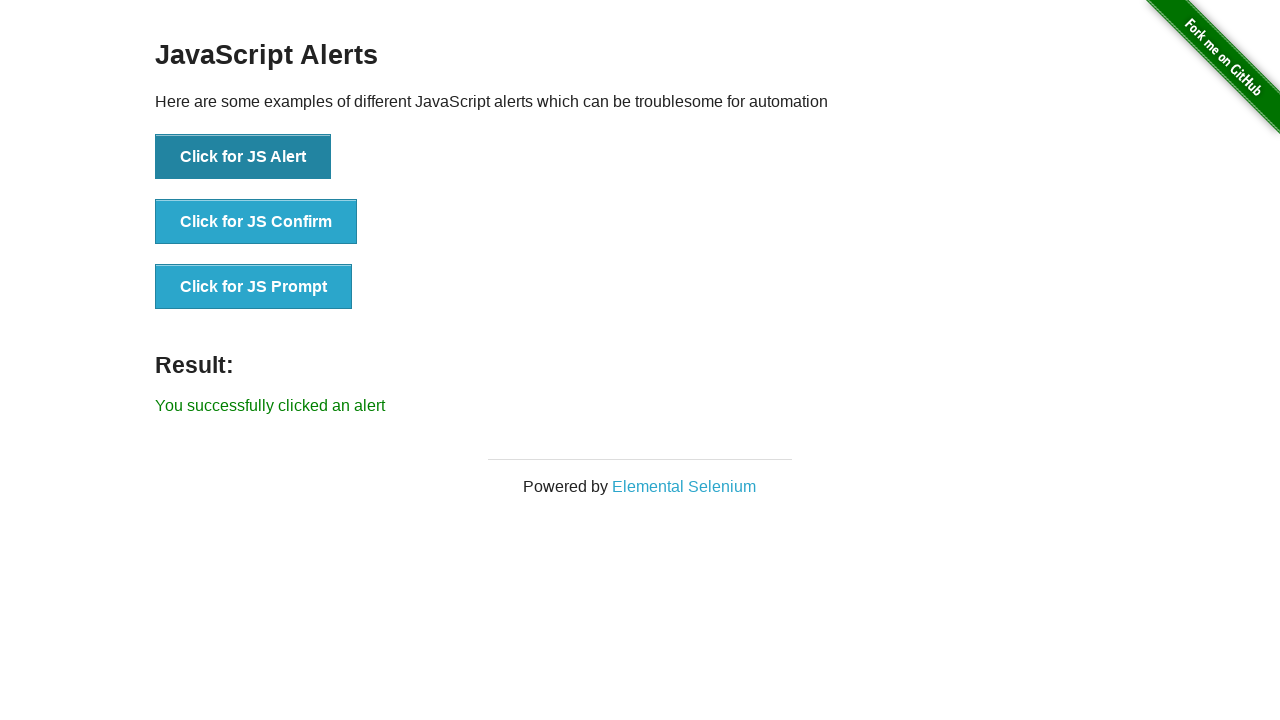

Alert was accepted and result element appeared
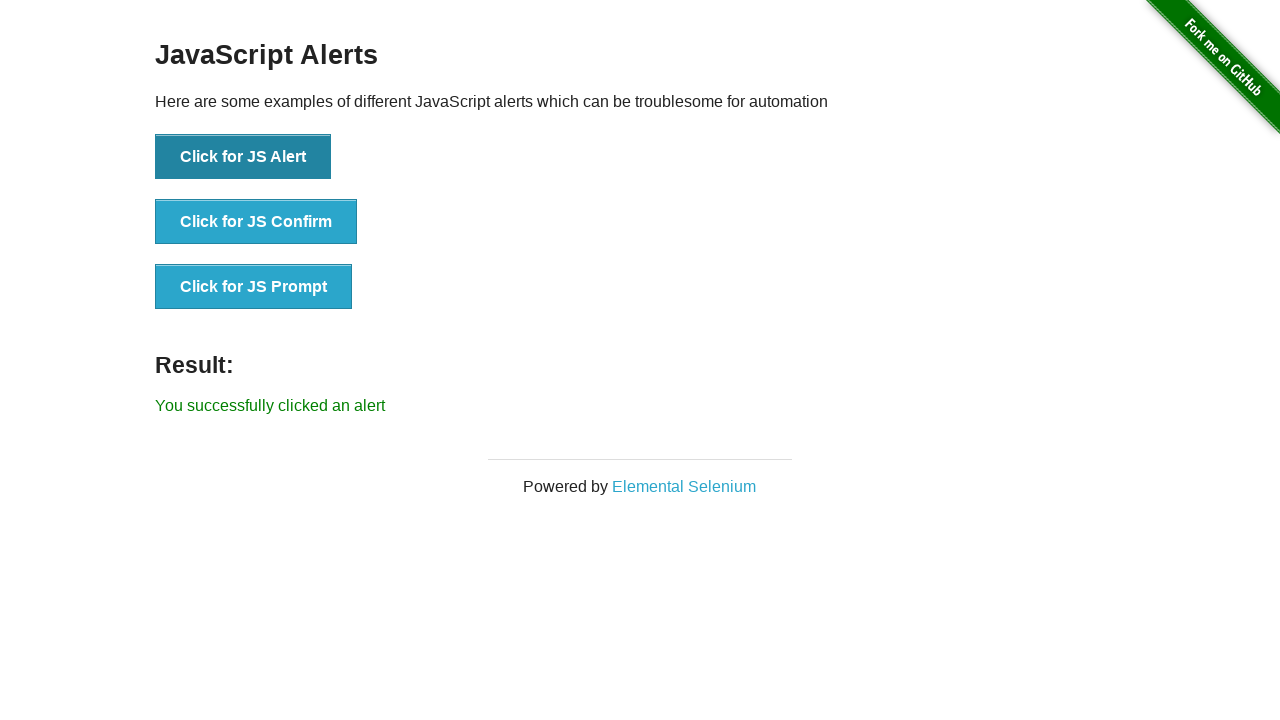

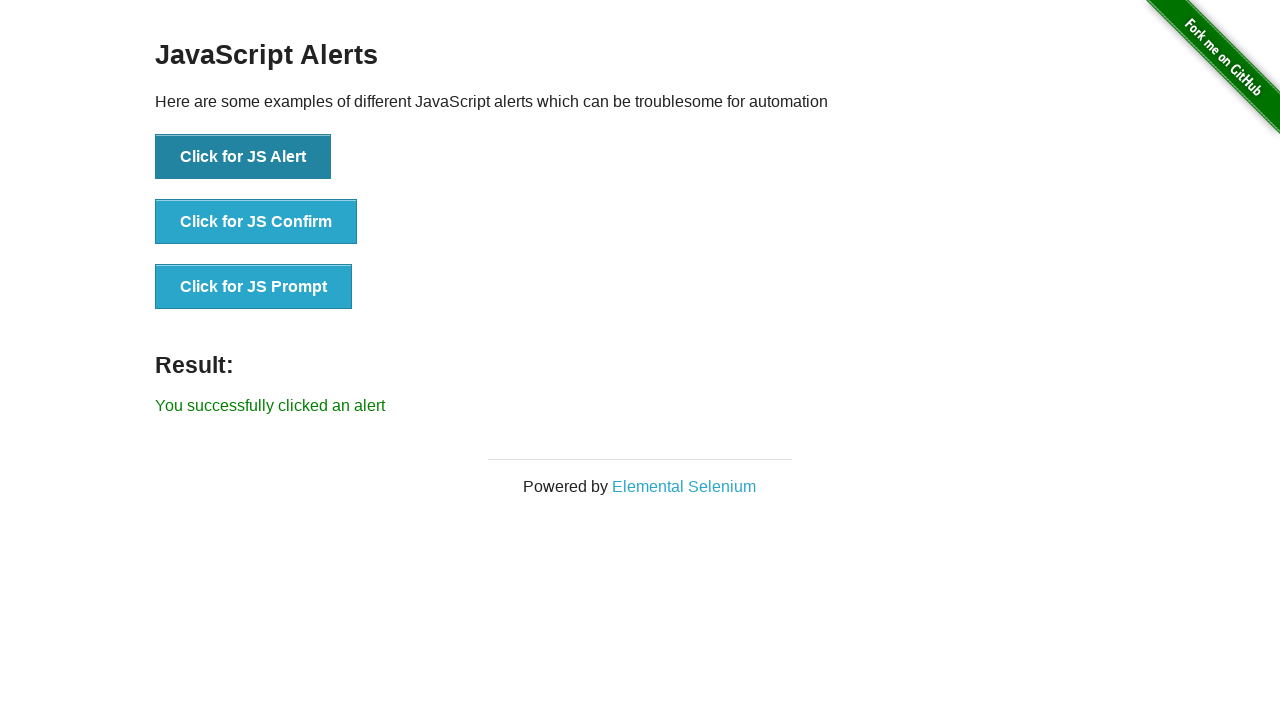